Tests that entered text is trimmed when saving an edited todo

Starting URL: https://demo.playwright.dev/todomvc

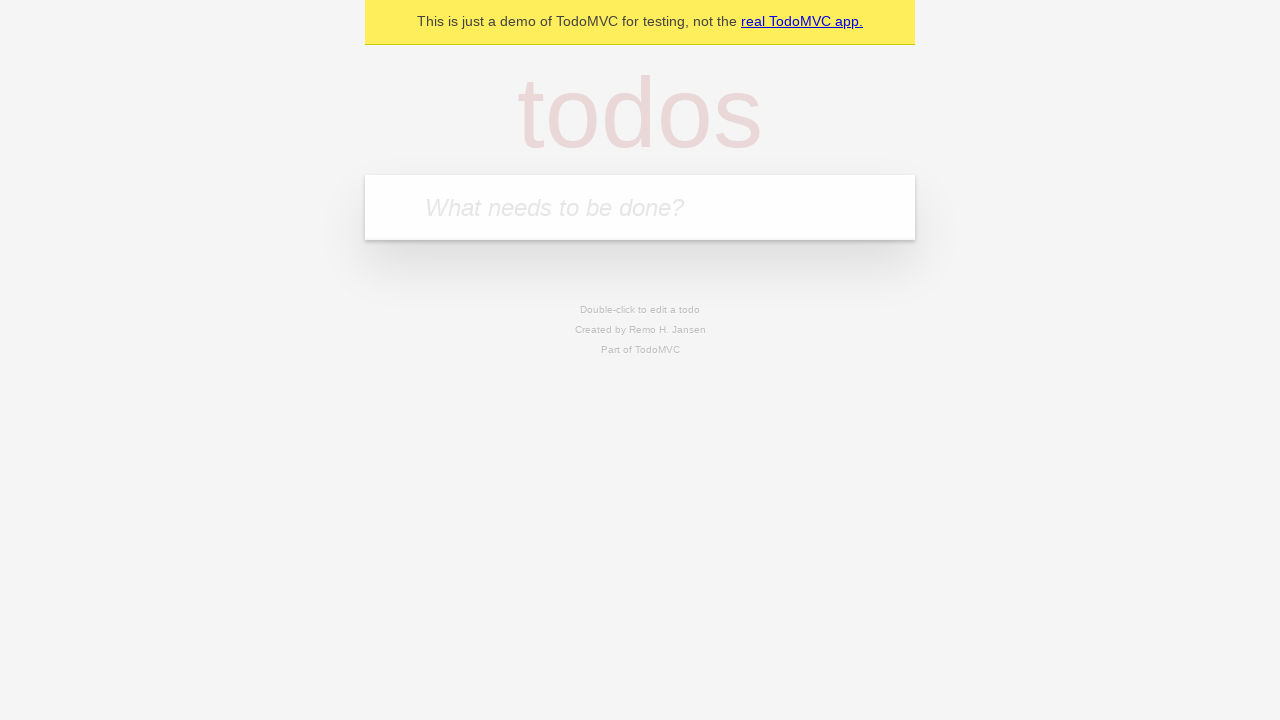

Filled todo input with 'buy some cheese' on internal:attr=[placeholder="What needs to be done?"i]
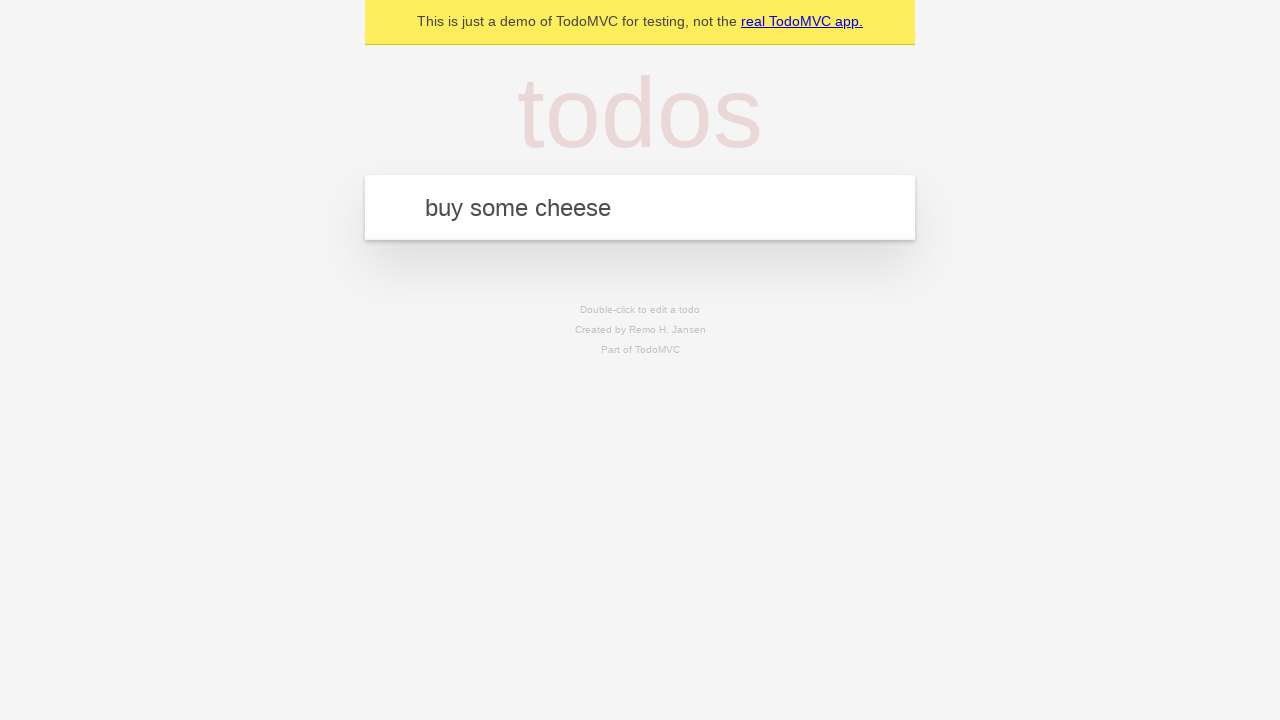

Pressed Enter to create todo 'buy some cheese' on internal:attr=[placeholder="What needs to be done?"i]
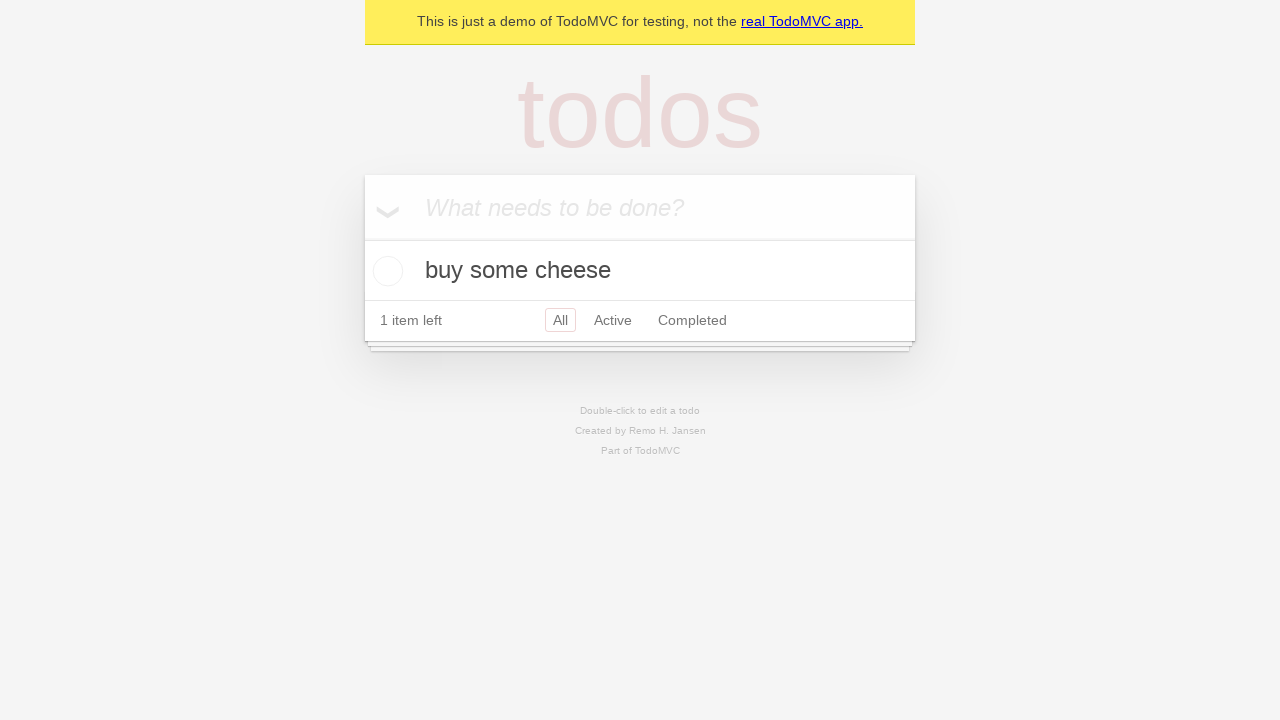

Filled todo input with 'feed the cat' on internal:attr=[placeholder="What needs to be done?"i]
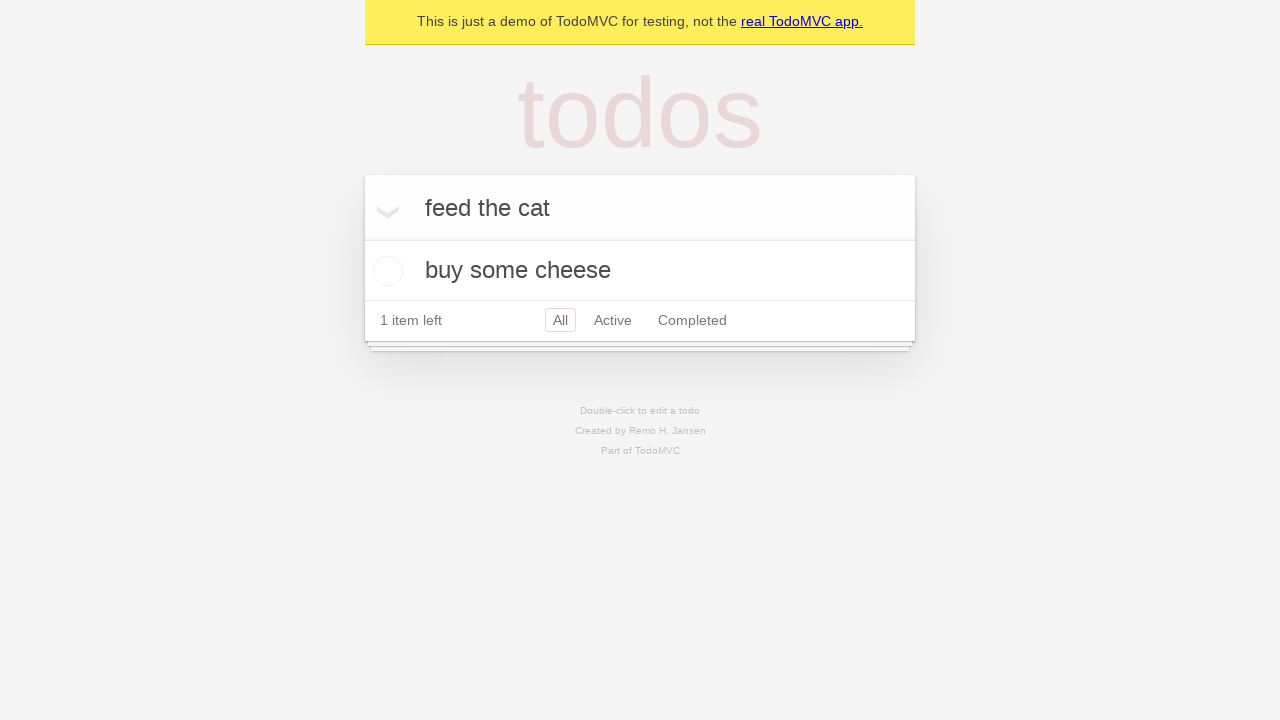

Pressed Enter to create todo 'feed the cat' on internal:attr=[placeholder="What needs to be done?"i]
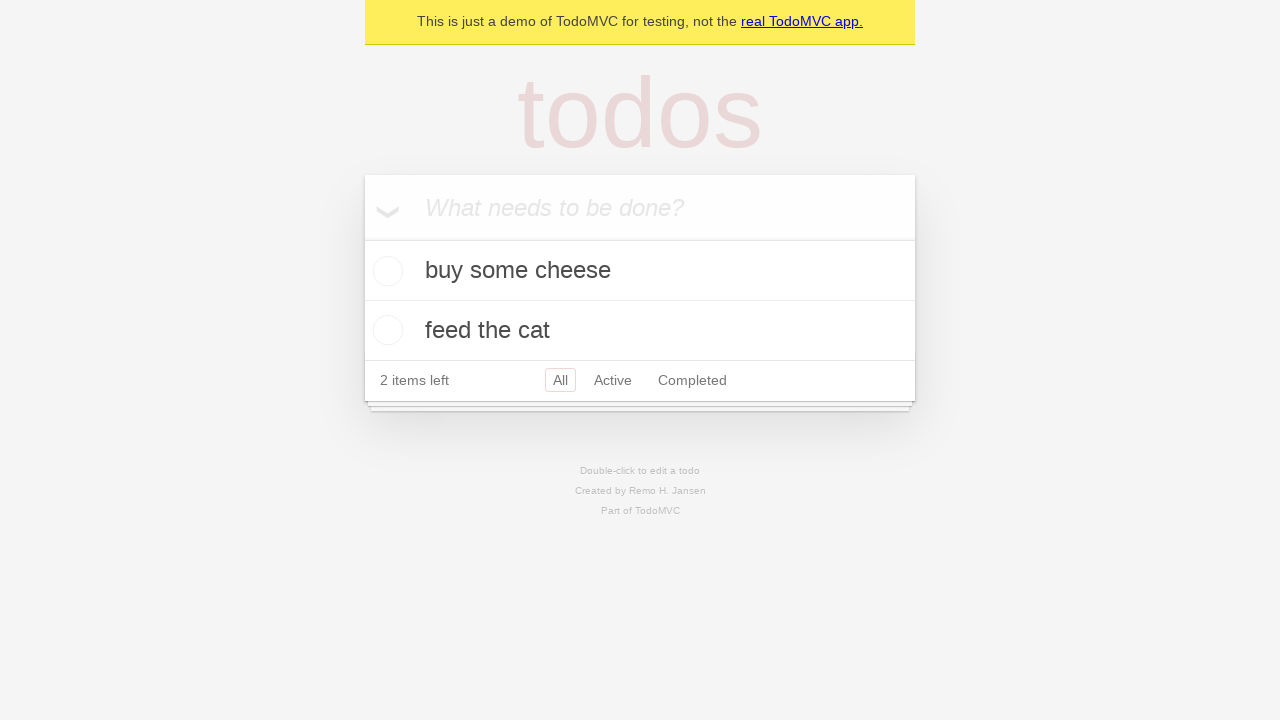

Filled todo input with 'book a doctors appointment' on internal:attr=[placeholder="What needs to be done?"i]
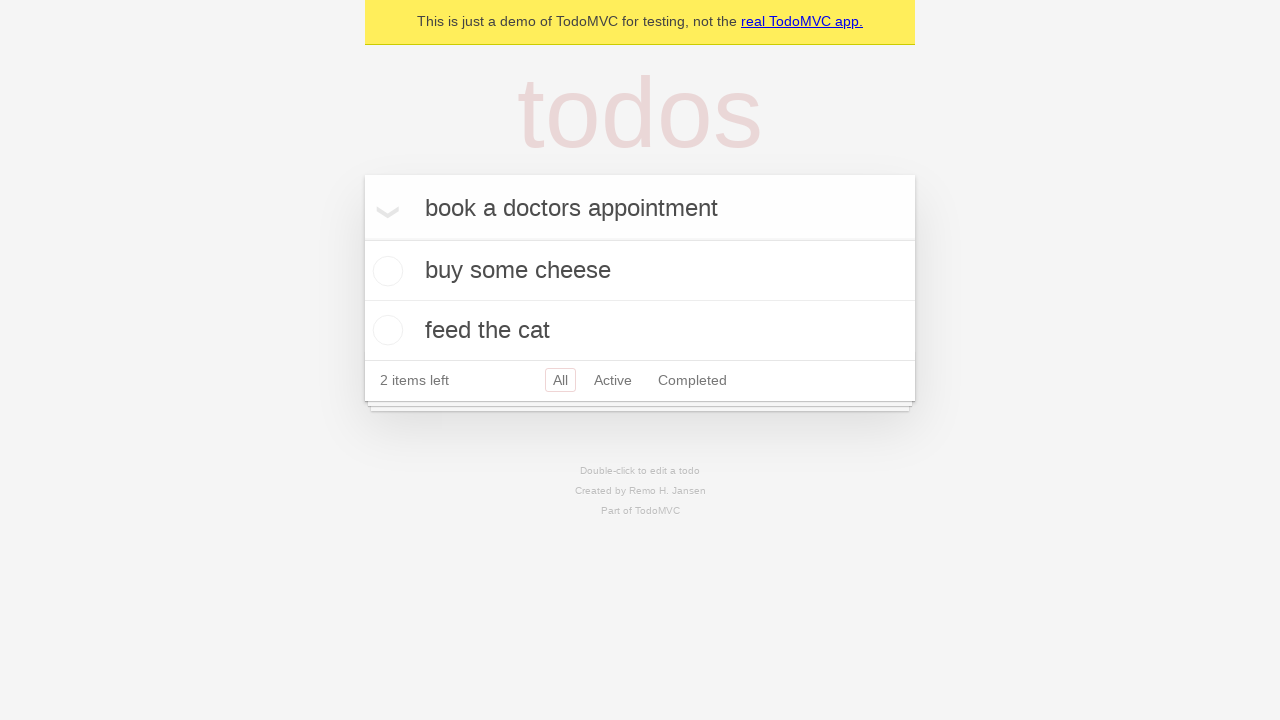

Pressed Enter to create todo 'book a doctors appointment' on internal:attr=[placeholder="What needs to be done?"i]
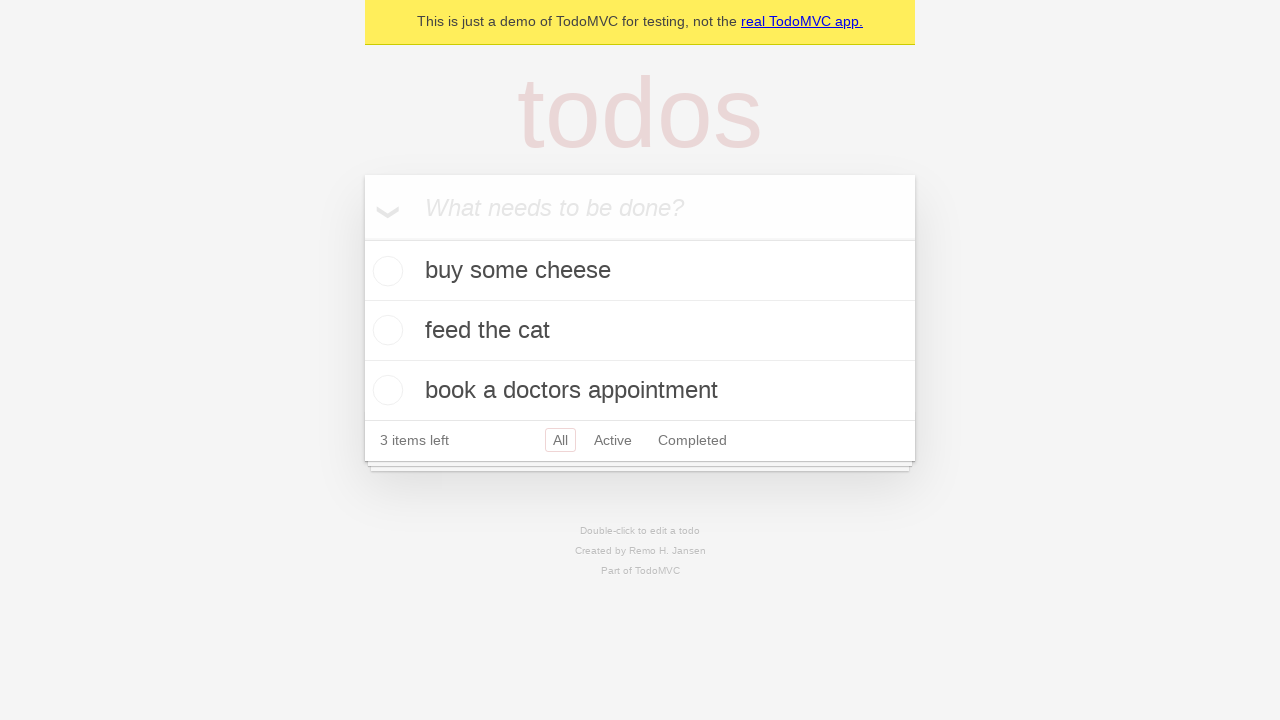

Double-clicked second todo item to enter edit mode at (640, 331) on internal:testid=[data-testid="todo-item"s] >> nth=1
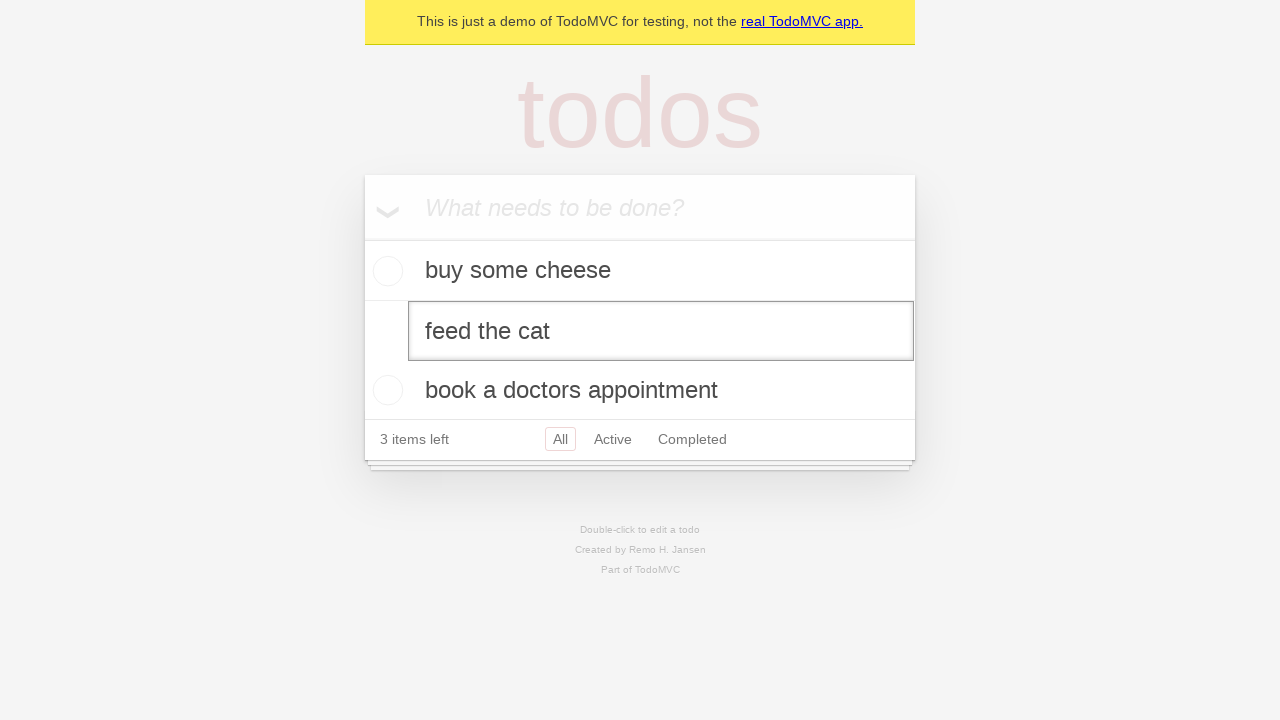

Filled edit field with padded text '    buy some sausages    ' on internal:testid=[data-testid="todo-item"s] >> nth=1 >> internal:role=textbox[nam
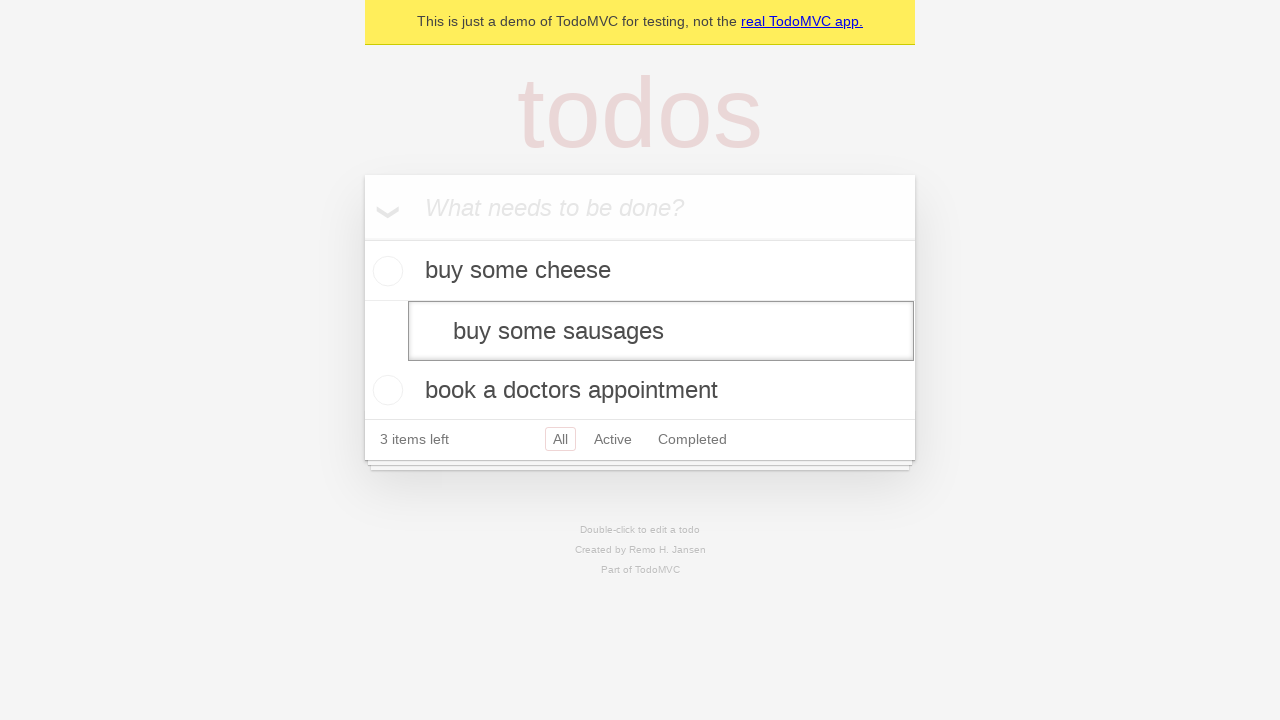

Pressed Enter to save edited todo with trimmed text on internal:testid=[data-testid="todo-item"s] >> nth=1 >> internal:role=textbox[nam
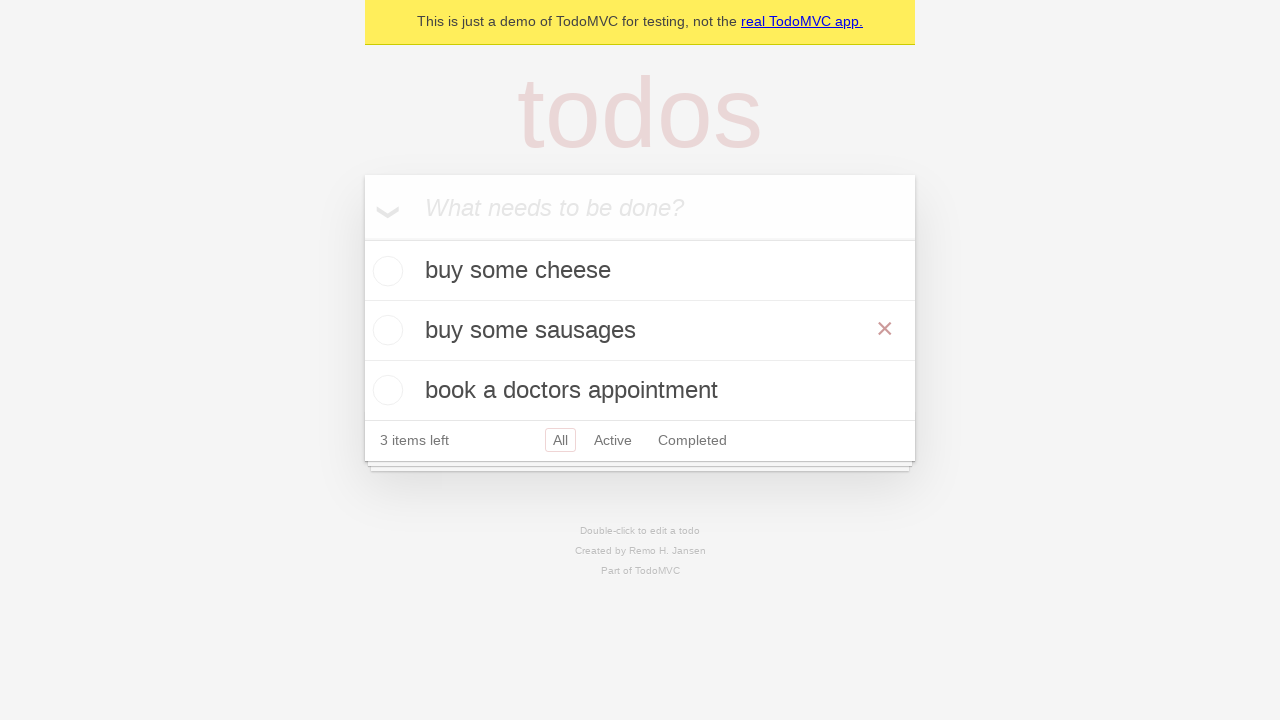

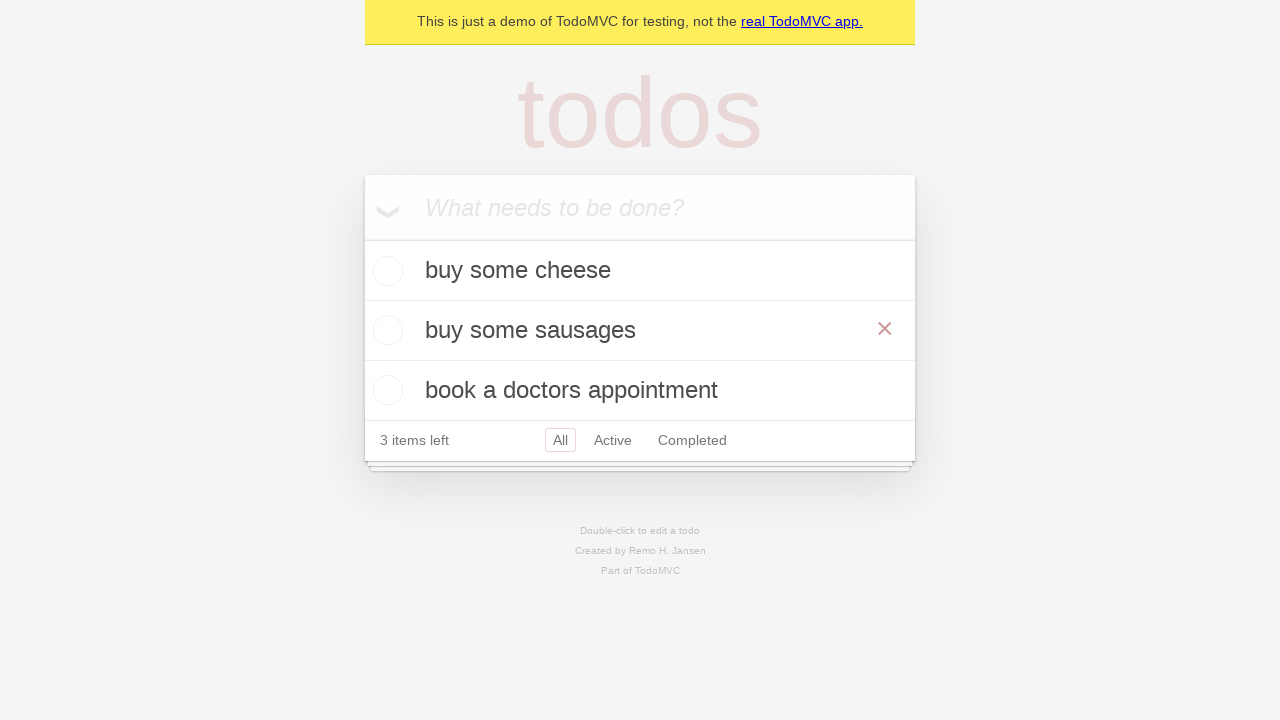